Tests a text box form by filling various input fields using different CSS selector strategies and submitting the form multiple times

Starting URL: https://demoqa.com/text-box

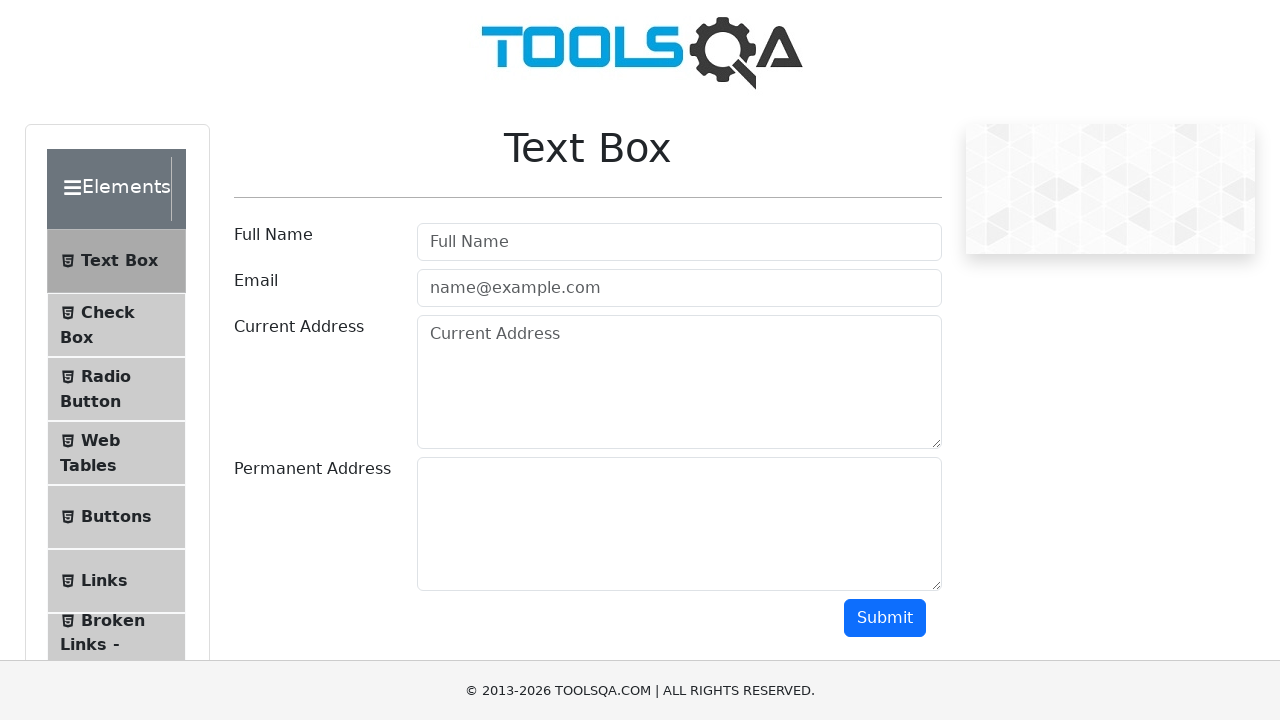

Filled email field with 'merhaba' on input[type='email']
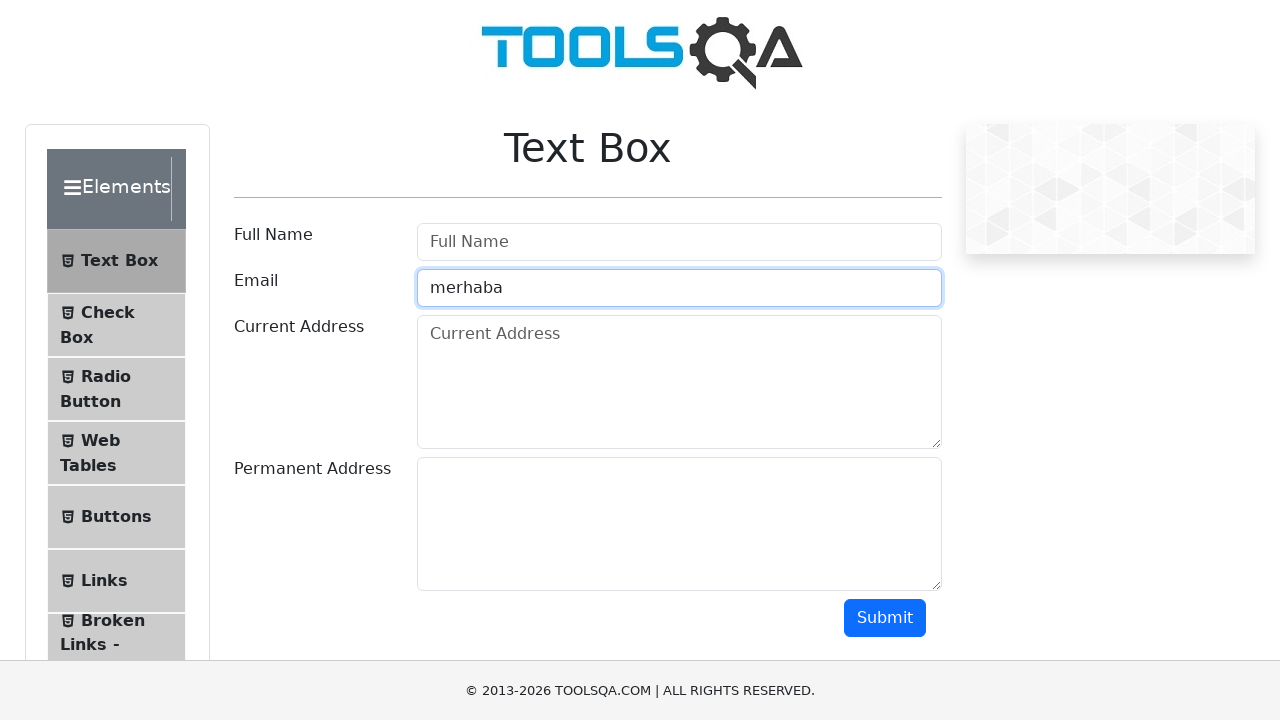

Filled name field with 'Ahmet' using ID selector on #userName
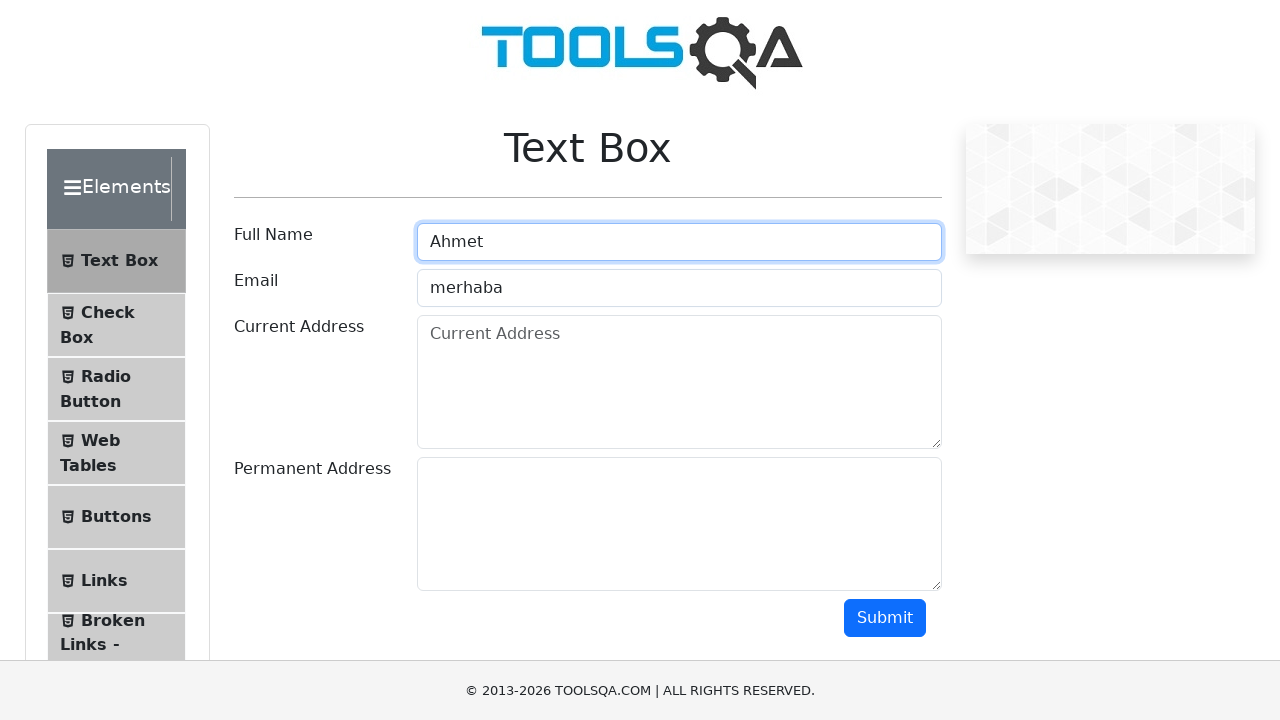

Located submit button
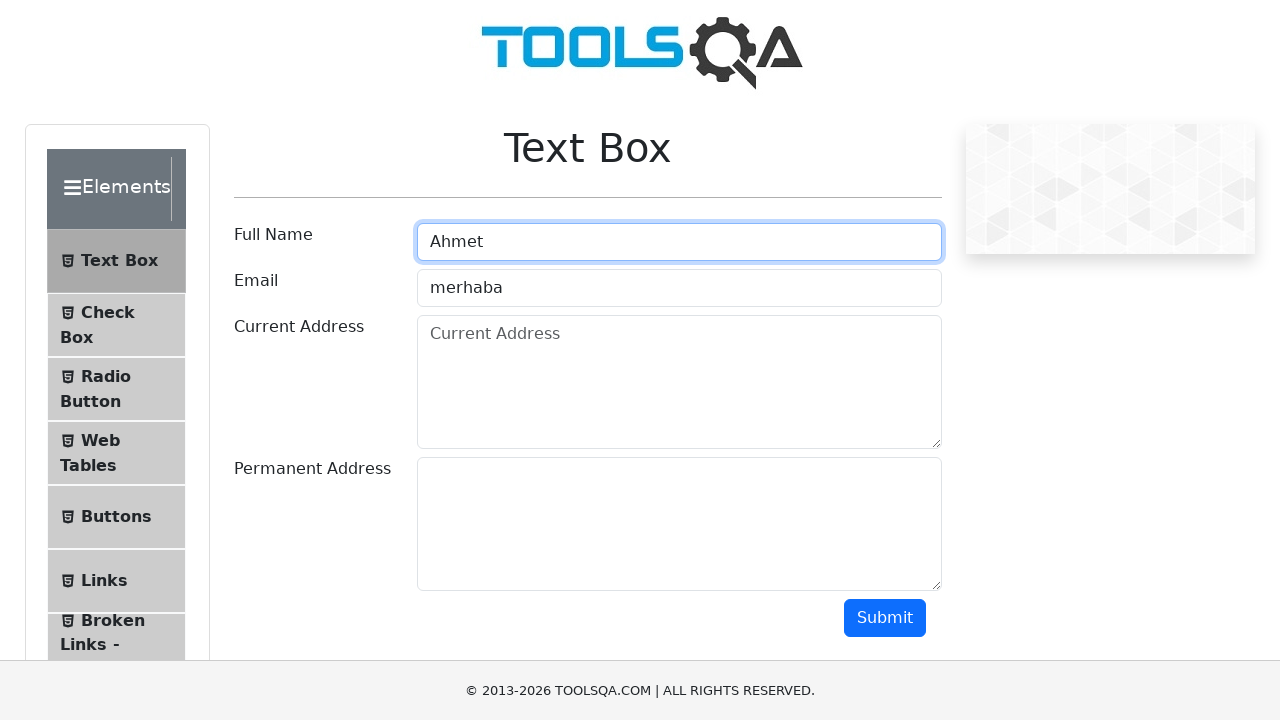

Scrolled submit button into view
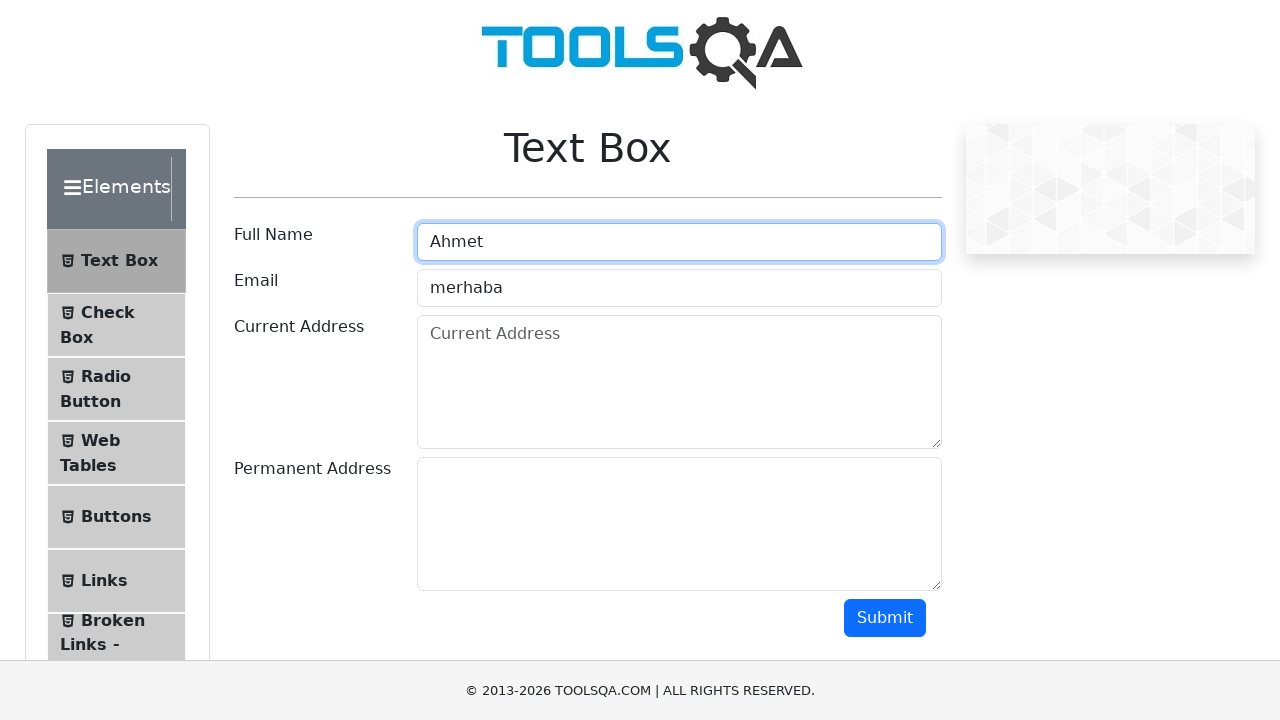

Clicked submit button (first submission) at (885, 618) on button.btn.btn-primary
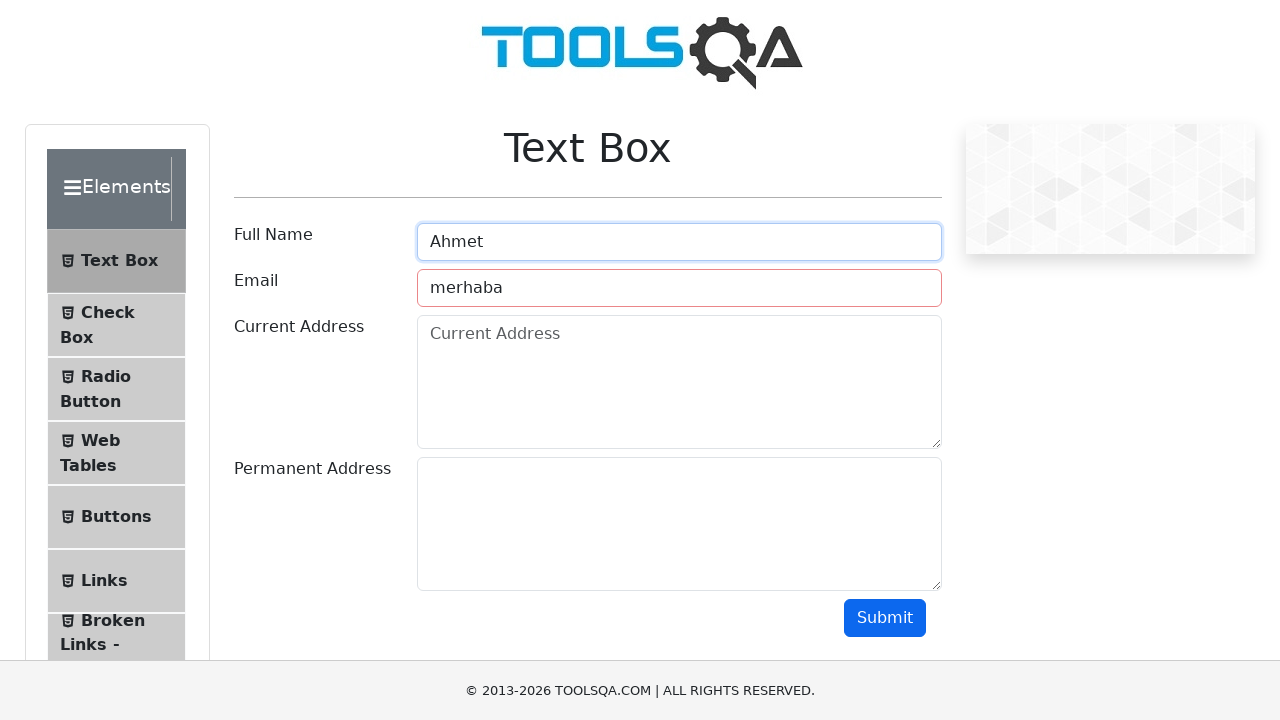

Filled permanent address field with 'Sheffield' using starts-with selector on textarea[id^='permanentA']
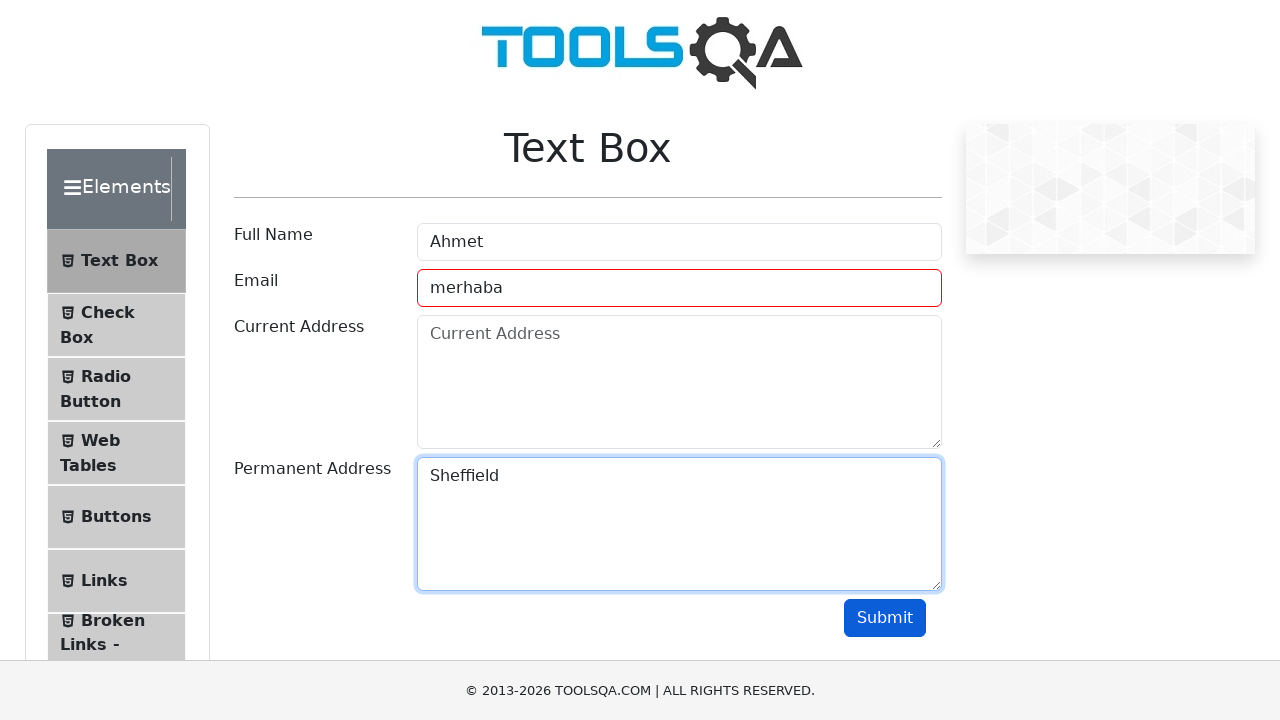

Filled current address field with 'United Kingdom' using ends-with selector on textarea[id$='rentAddress']
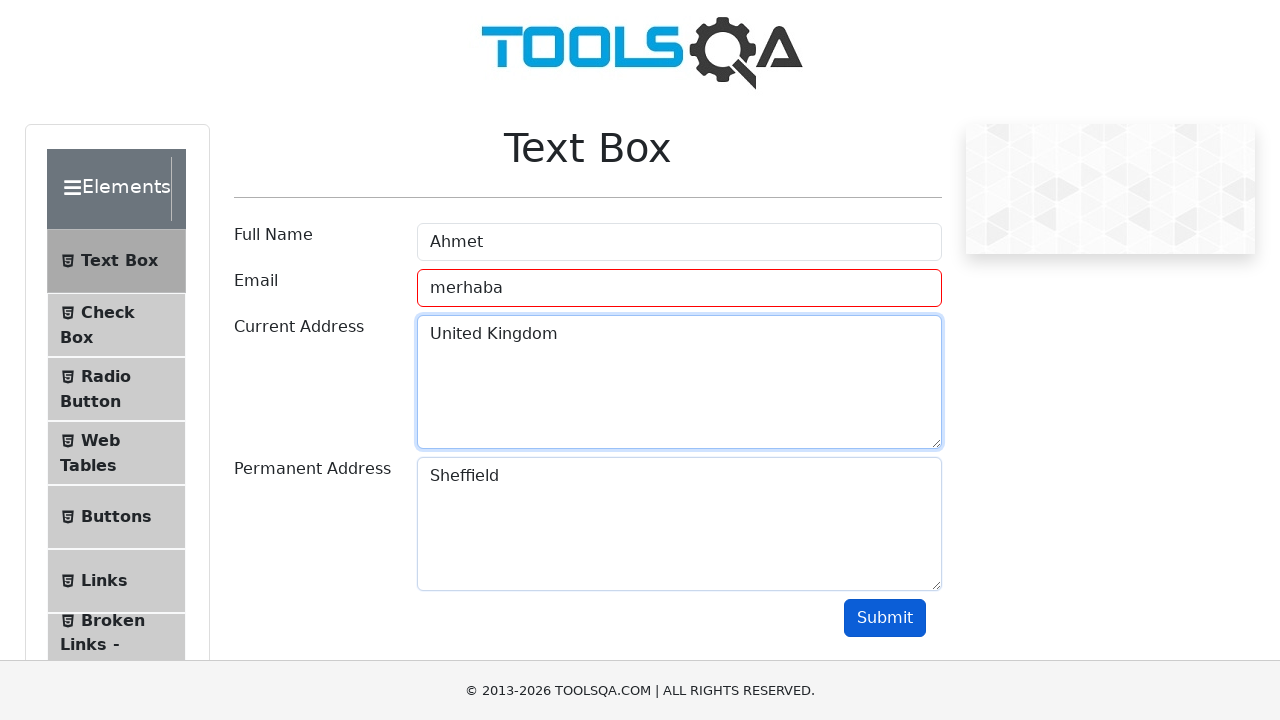

Clicked submit button (second submission) at (885, 618) on button.btn.btn-primary
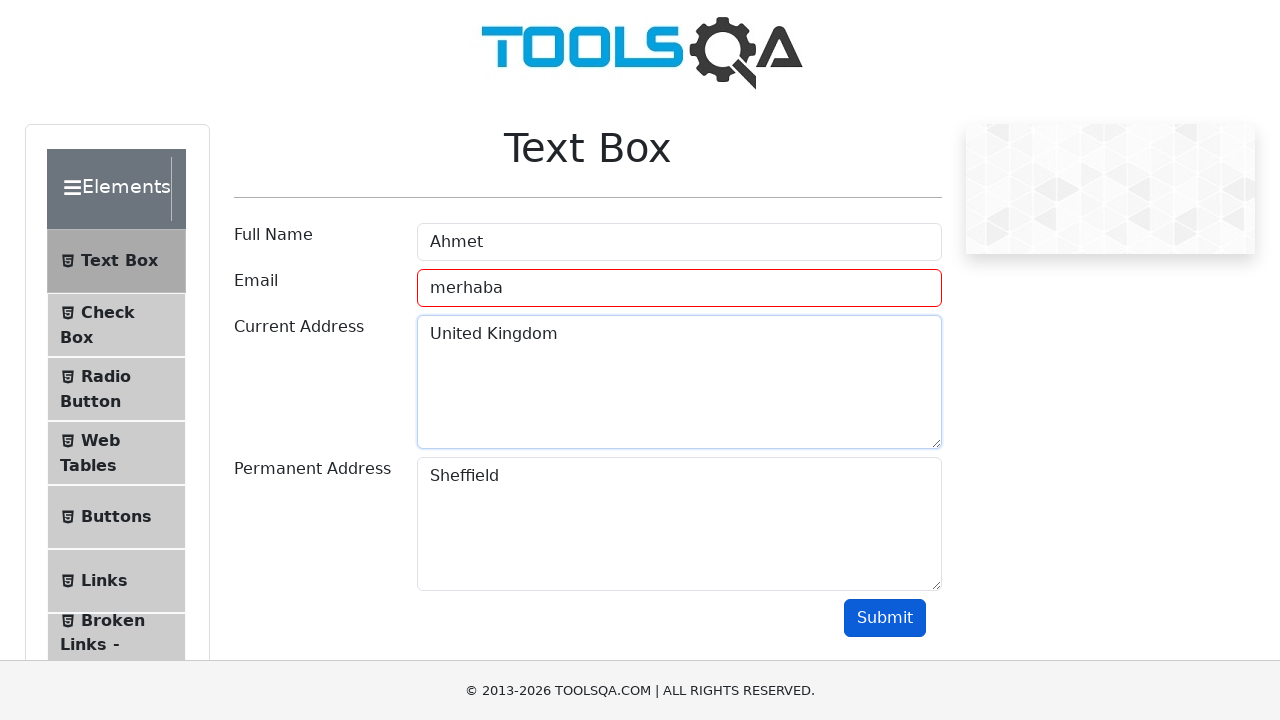

Filled current address field with 'Glasgow Rangers' using contains selector on *[placeholder*='ent Add']
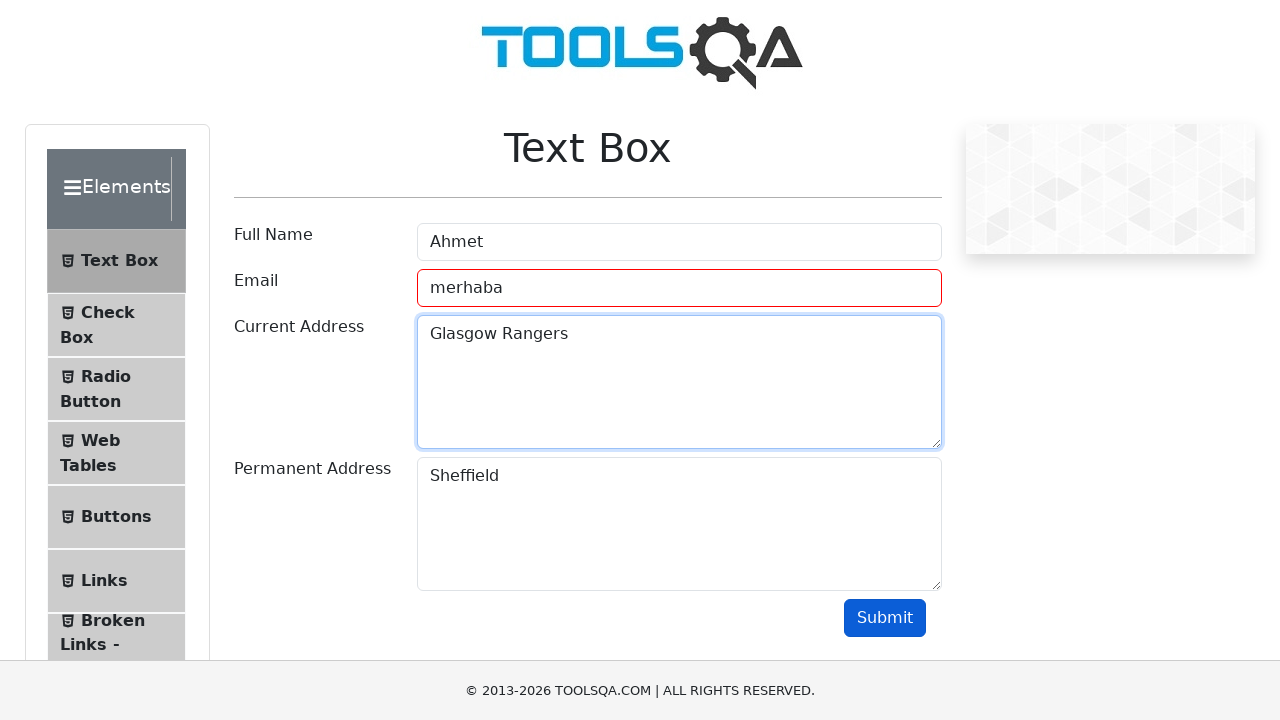

Clicked submit button (third submission) at (885, 618) on button.btn.btn-primary
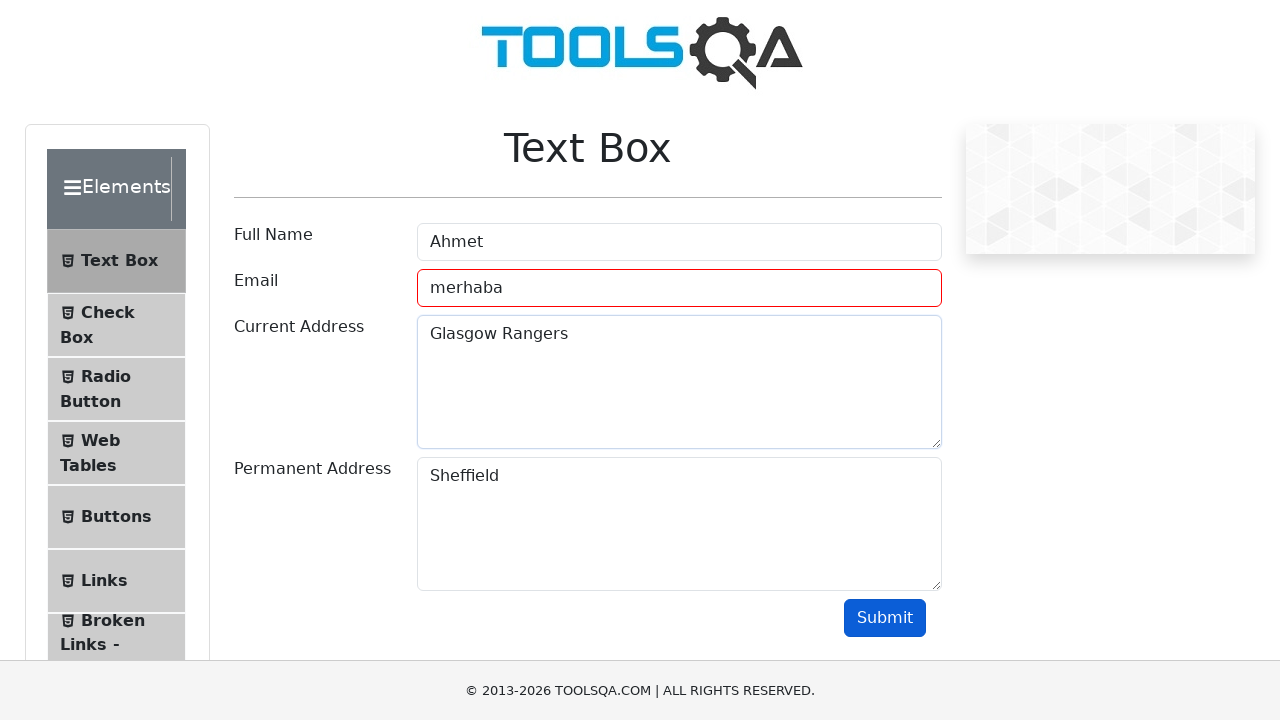

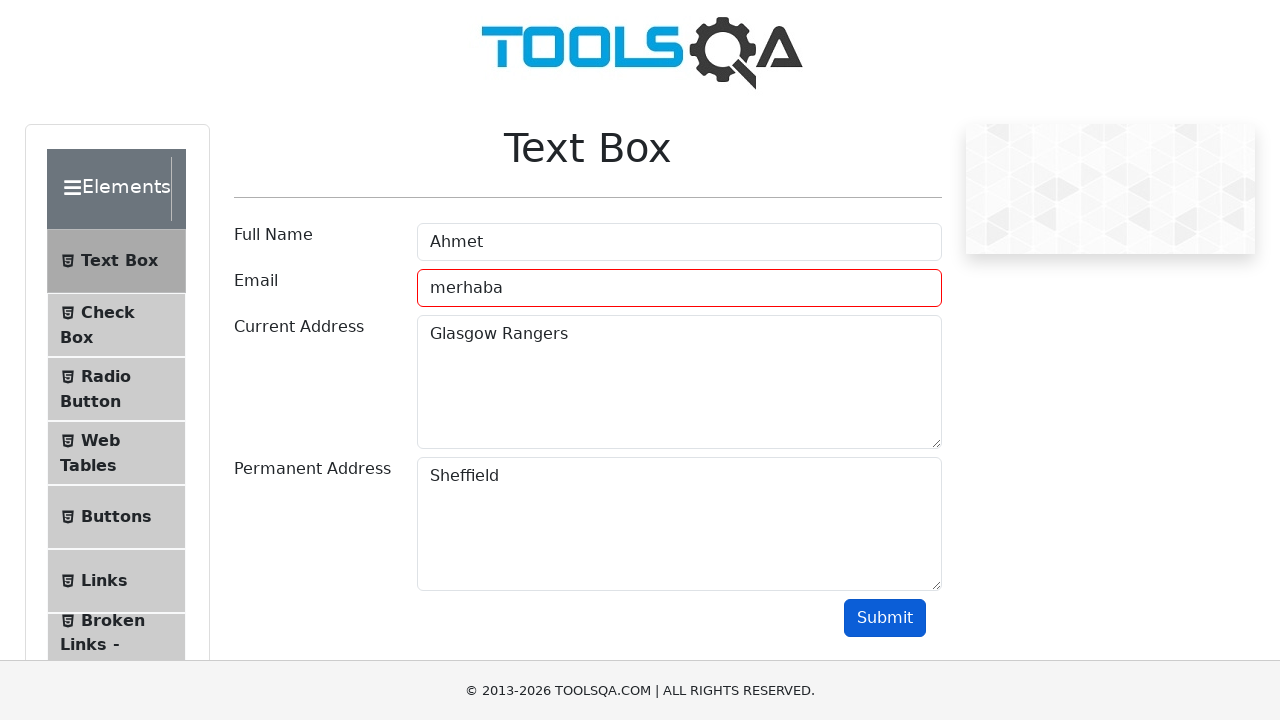